Navigates to RandomUser.me website and verifies that user information list items are present on the page

Starting URL: https://randomuser.me

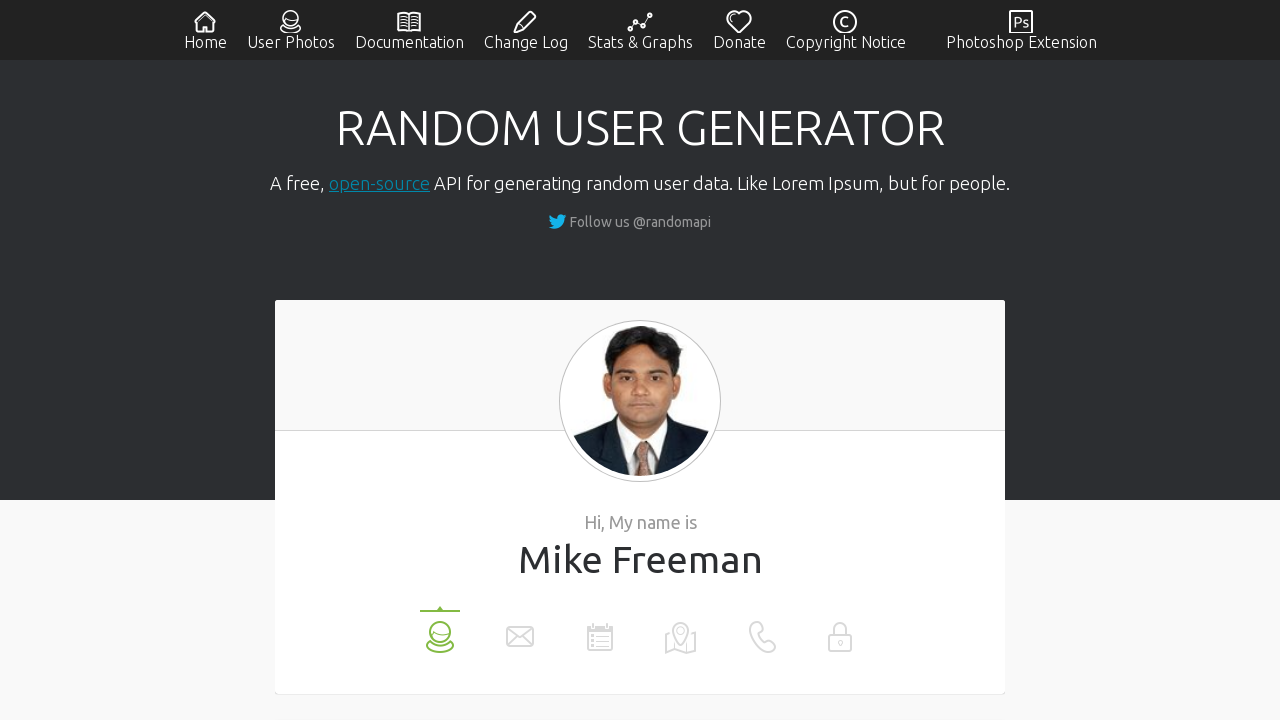

Navigated to RandomUser.me website
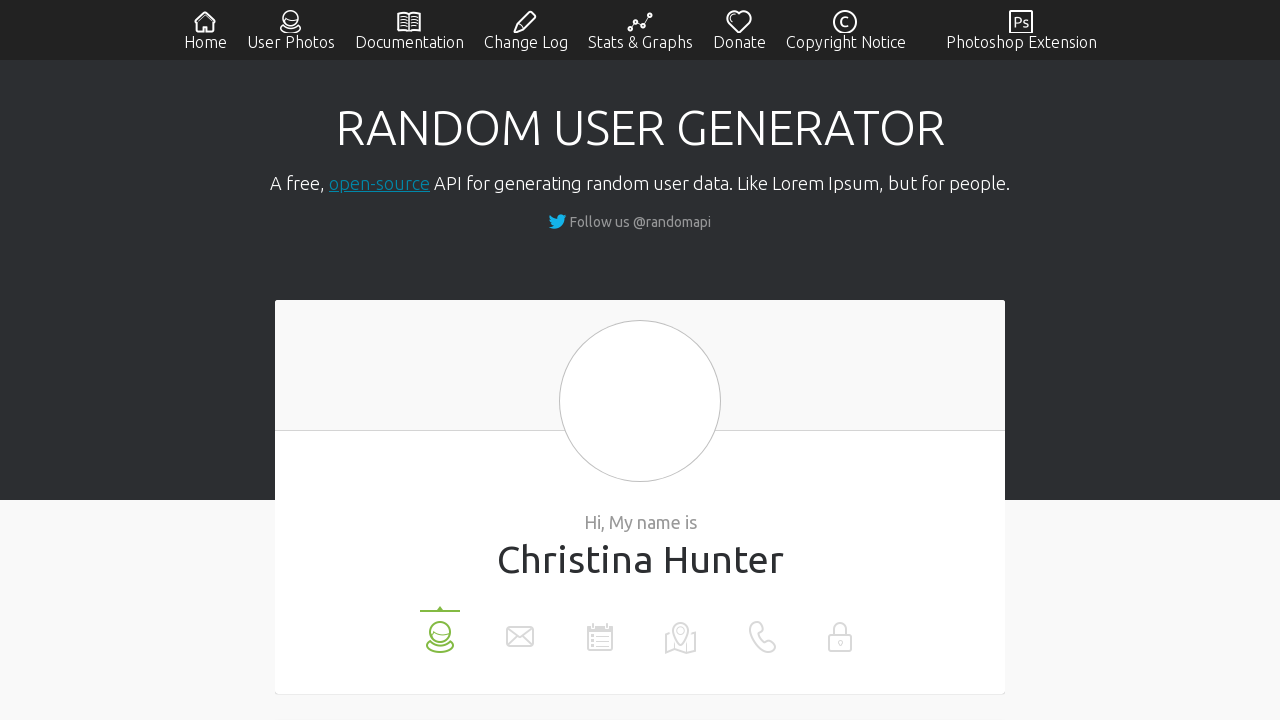

User information list items loaded
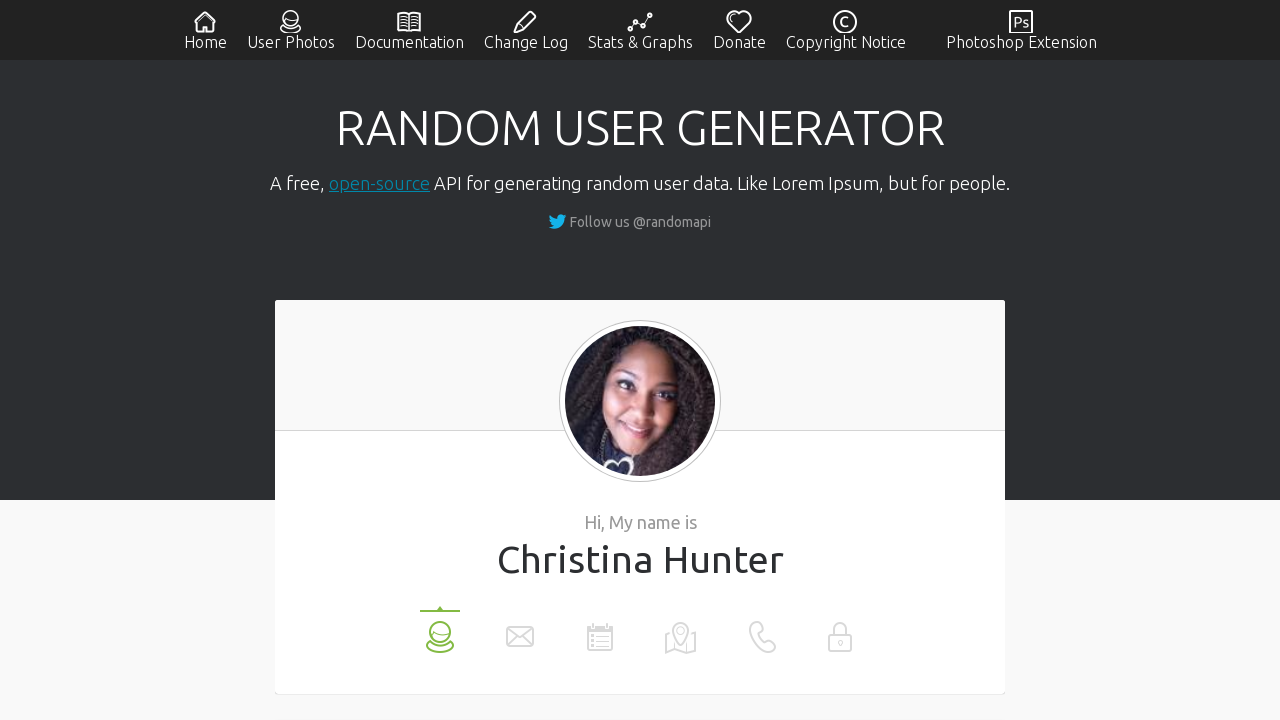

Located all list items on the page
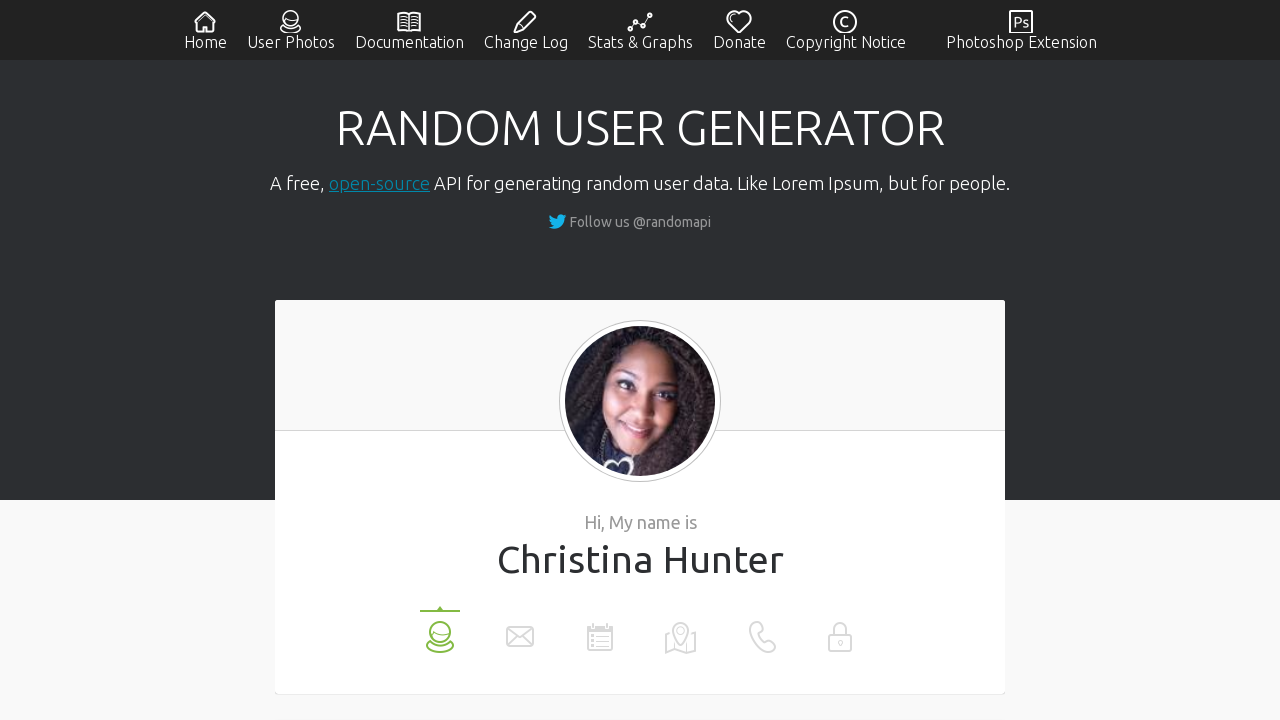

Second list item is present - verified user information list exists
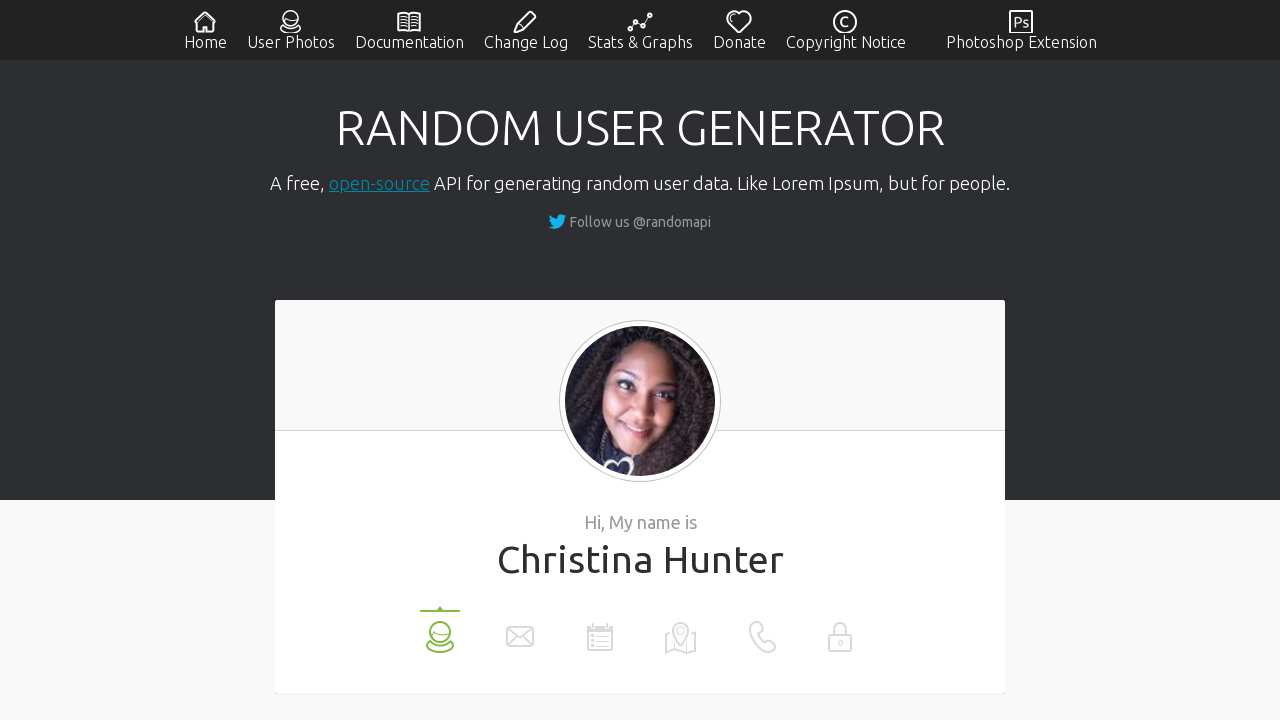

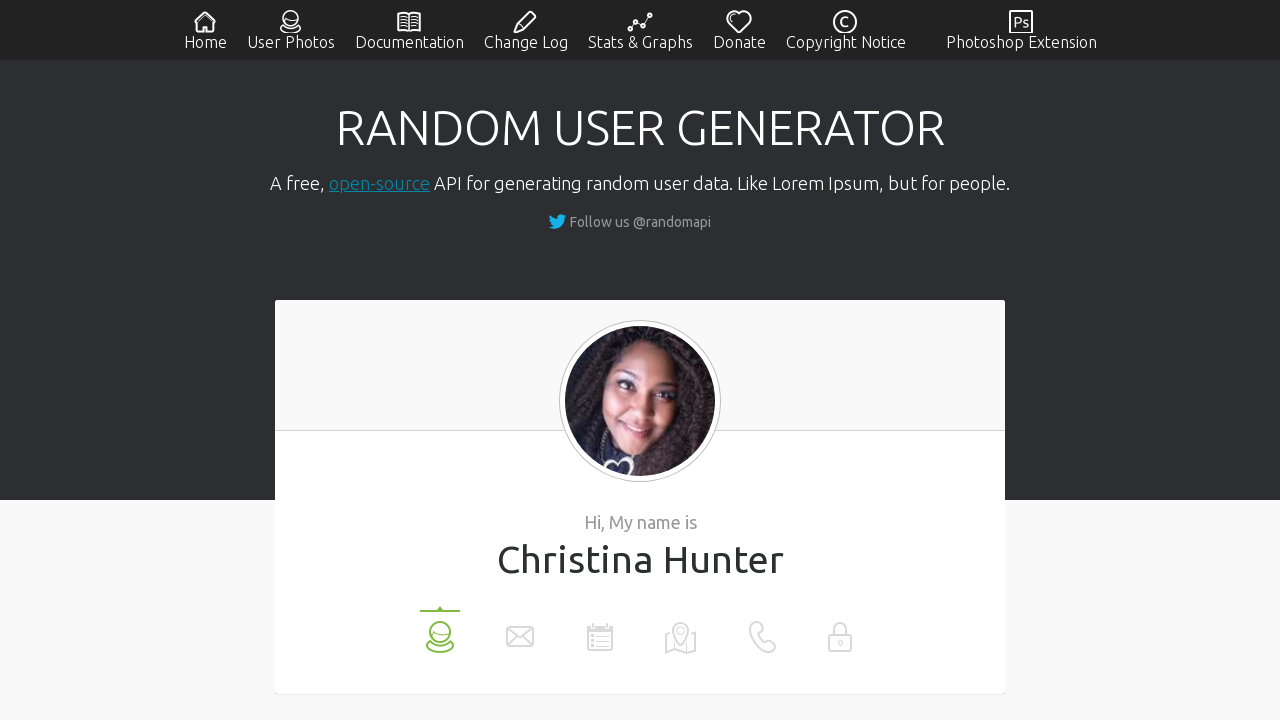